Scrolls to new products section and verifies that product labels are displayed

Starting URL: http://intershop5.skillbox.ru/

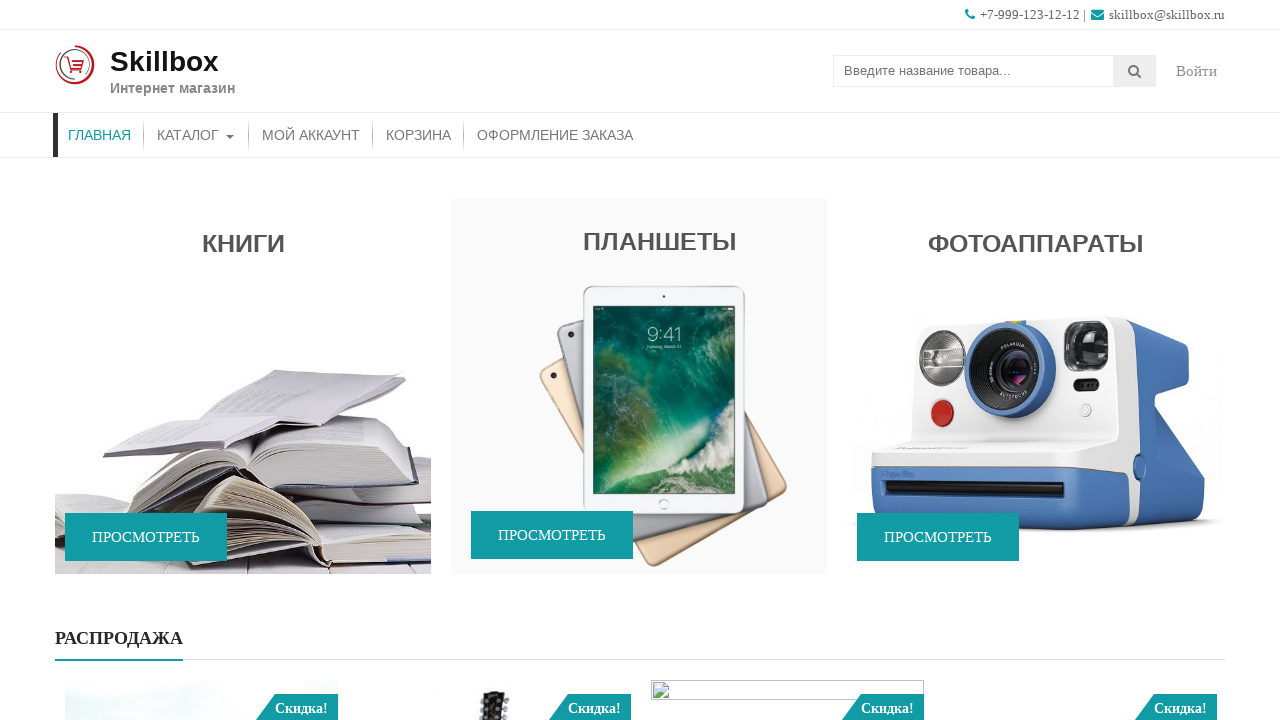

Scrolled to new products section
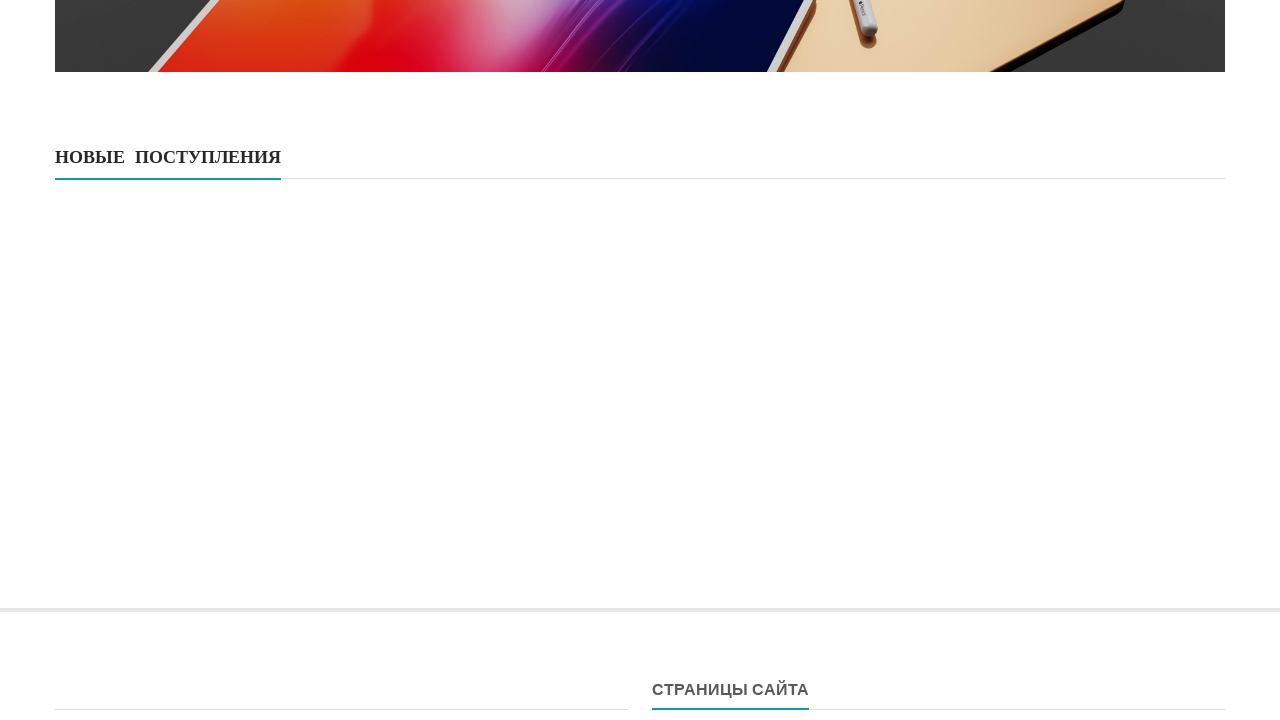

Product cards in new section became visible
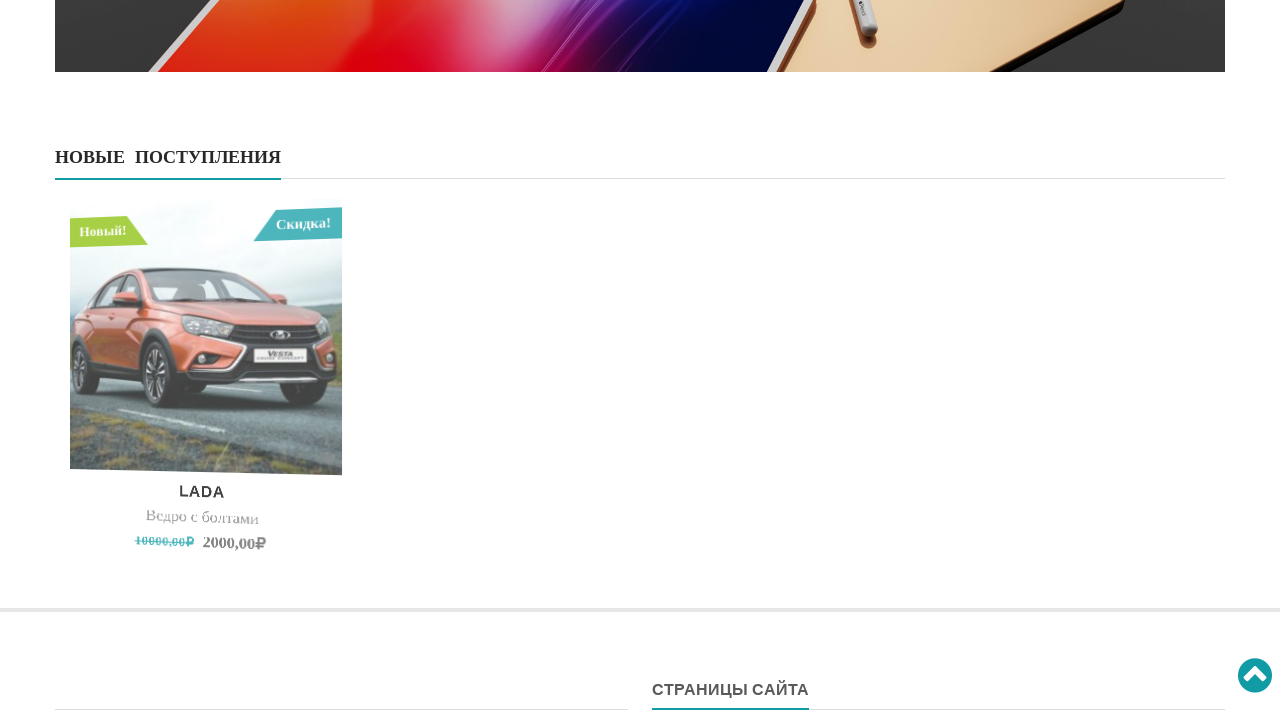

Verified that product label 'new' is displayed on first product
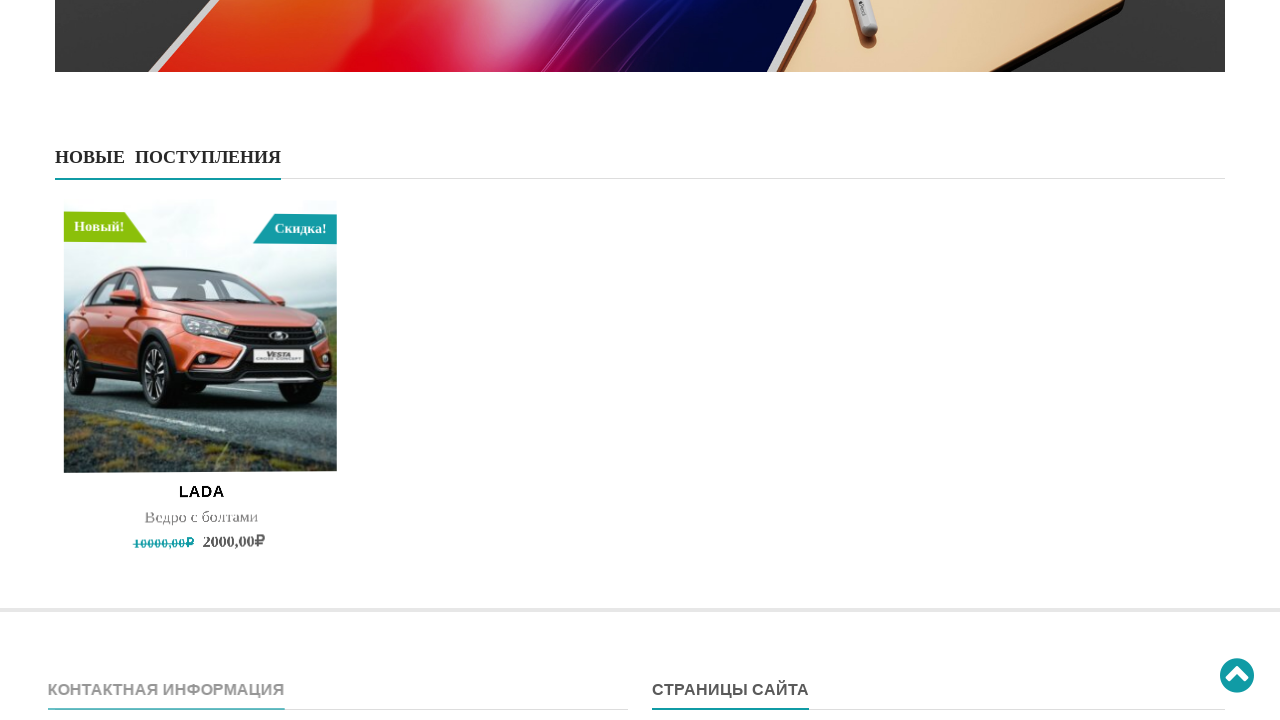

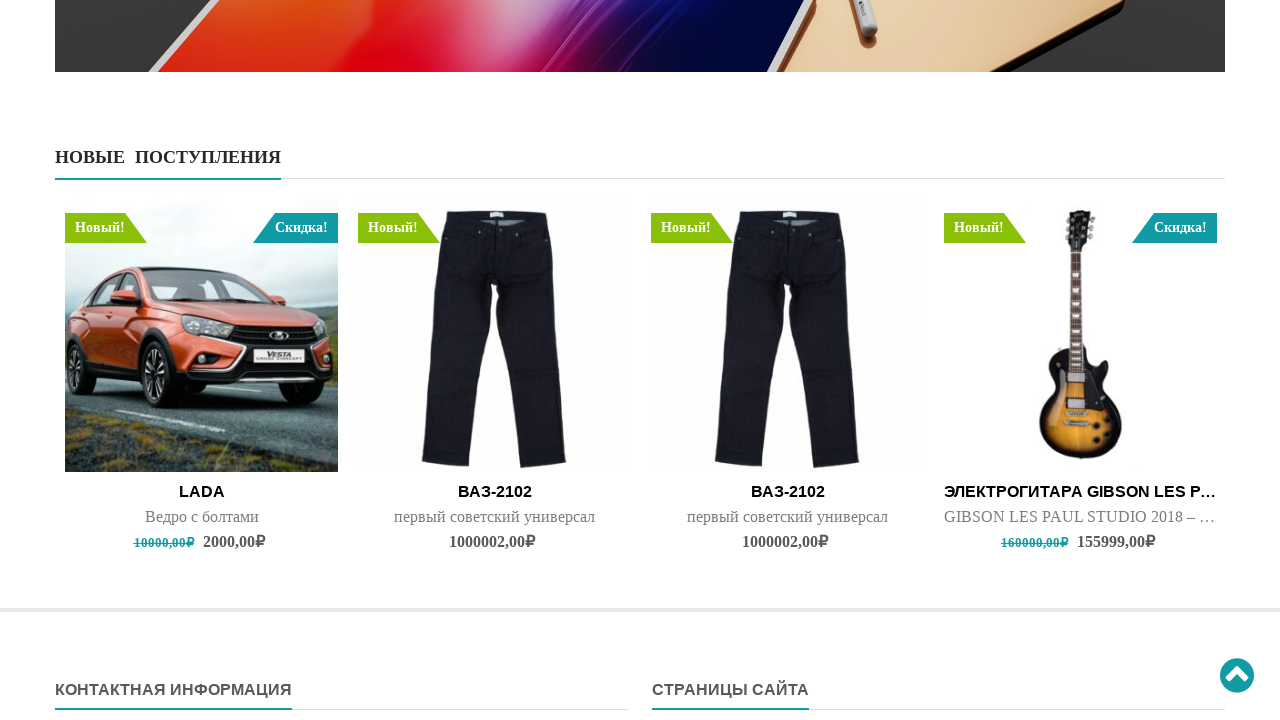